Tests the complete order placement flow including adding products, proceeding to checkout, selecting country, accepting terms, and placing the order

Starting URL: https://rahulshettyacademy.com/seleniumPractise/#/

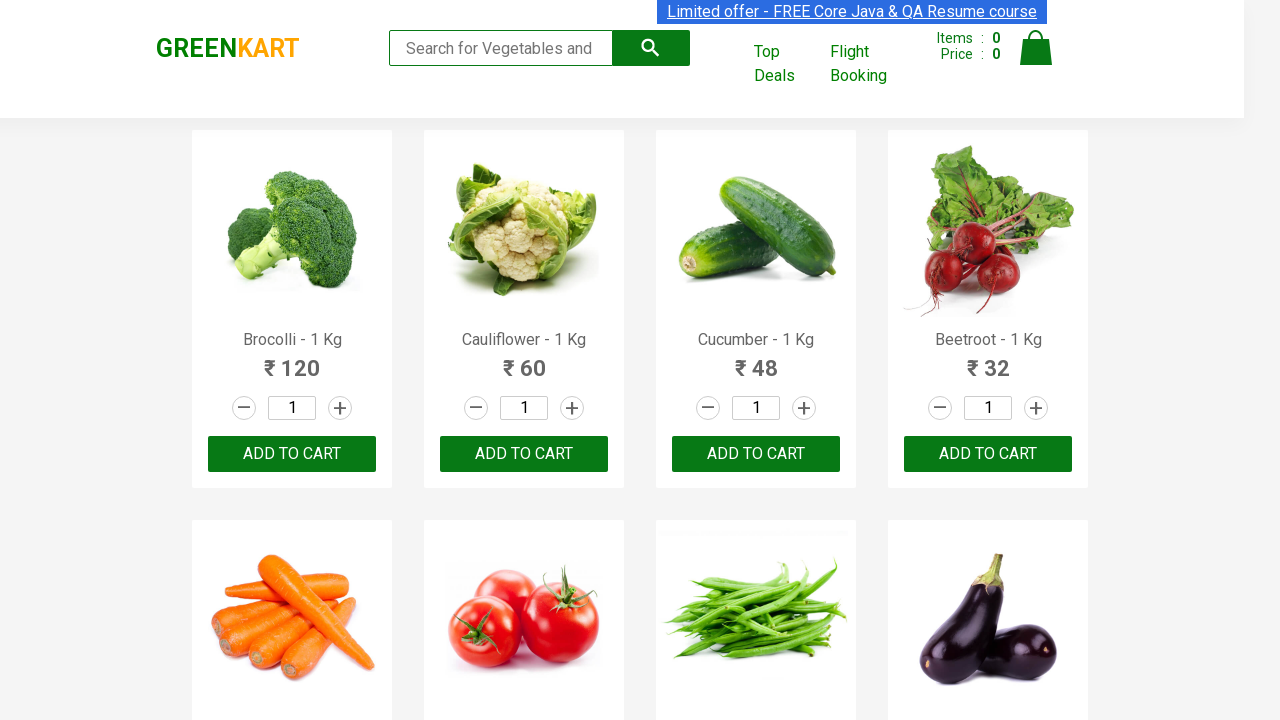

Added first product to cart at (292, 454) on div.container div.products-wrapper:nth-child(2) div.products div.product:nth-chi
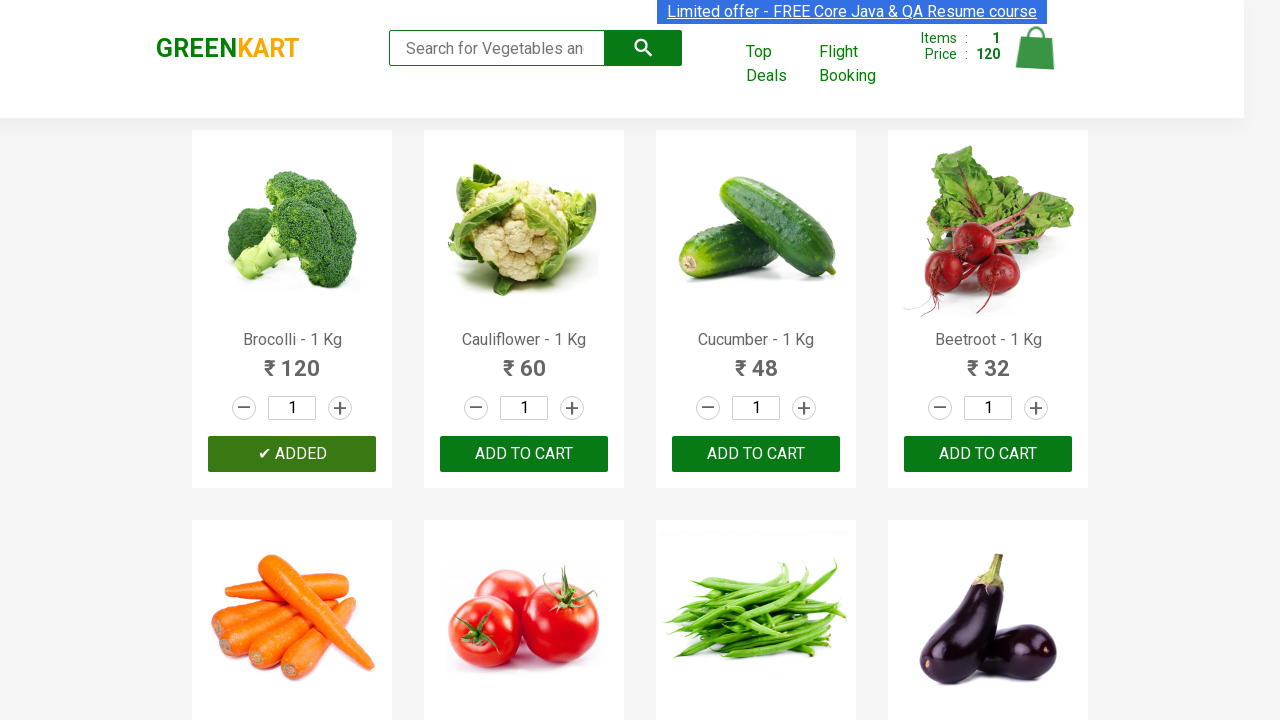

Added second product to cart at (524, 454) on div.container div.products-wrapper:nth-child(2) div.products div.product:nth-chi
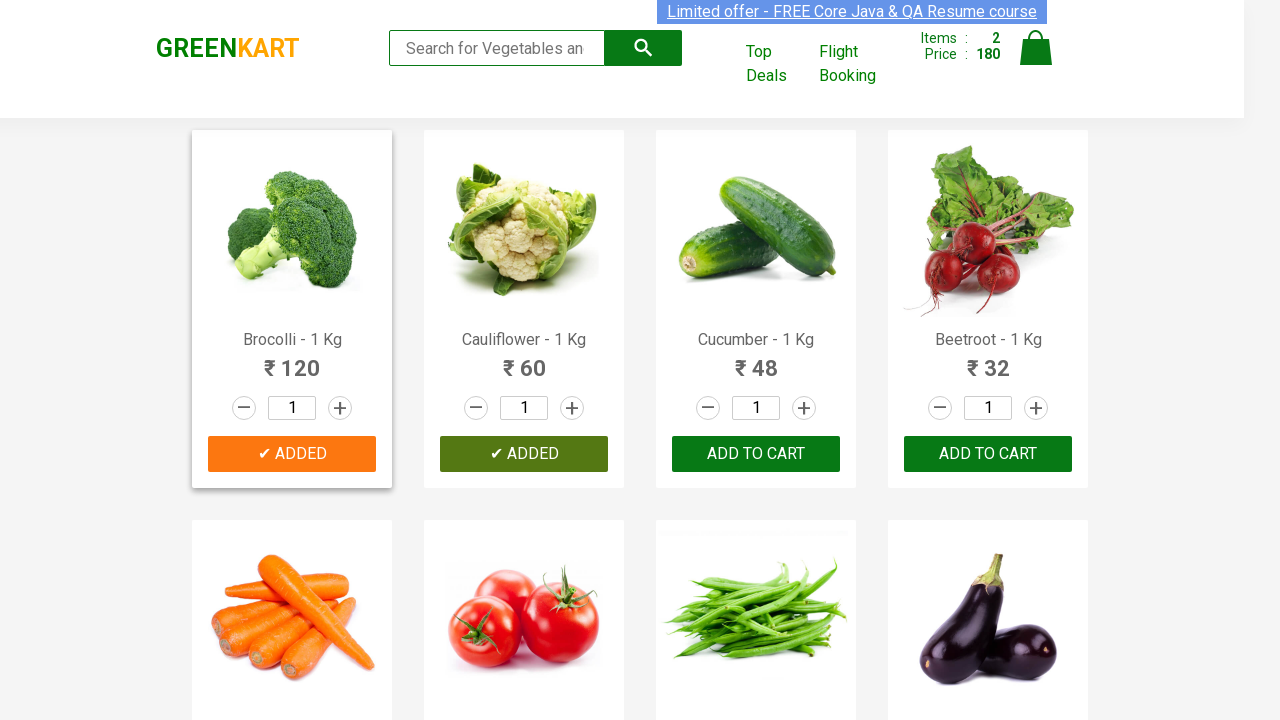

Clicked on cart icon to view cart at (1036, 48) on img[alt='Cart']
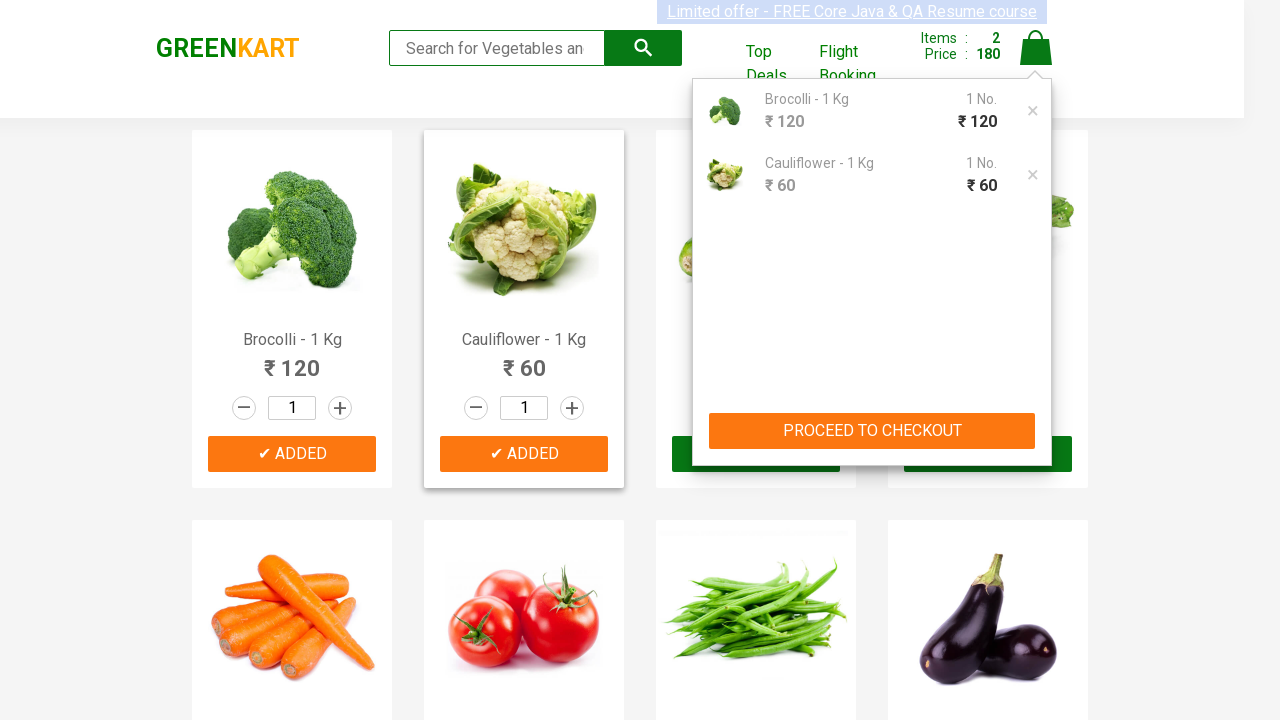

Clicked PROCEED TO CHECKOUT button at (872, 431) on text=PROCEED TO CHECKOUT
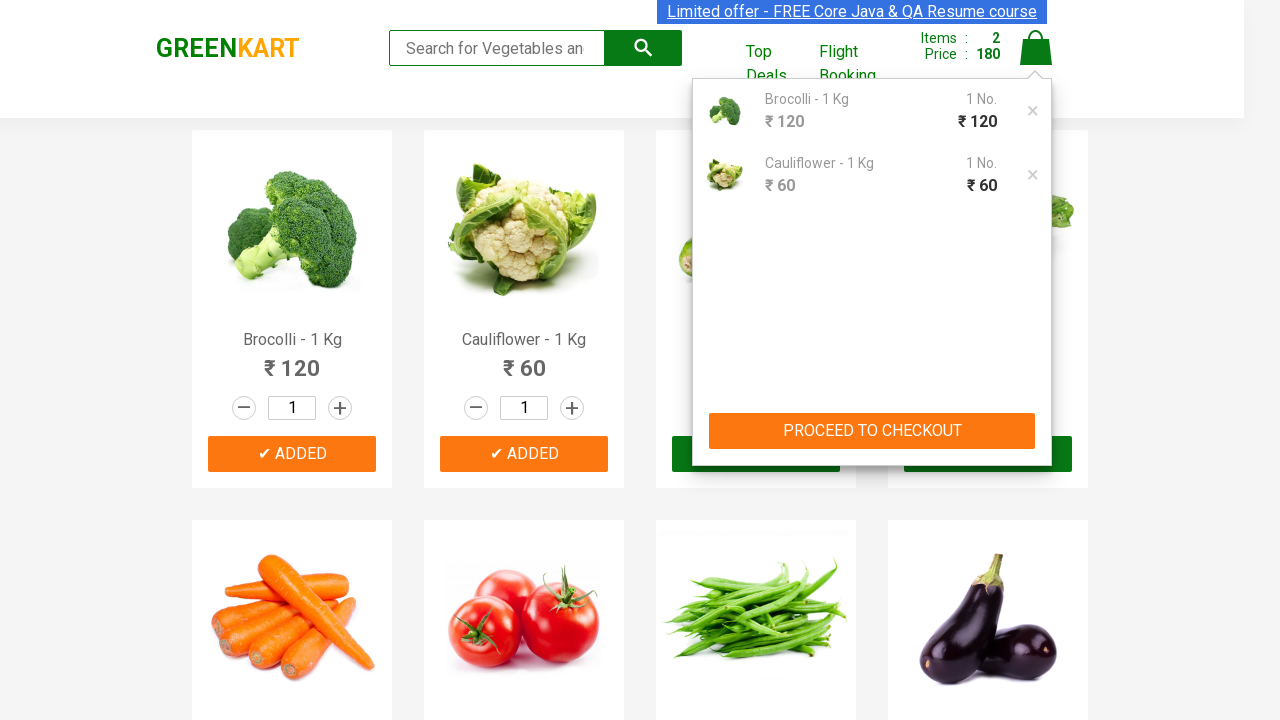

Clicked Place Order button at (1036, 491) on text=Place Order
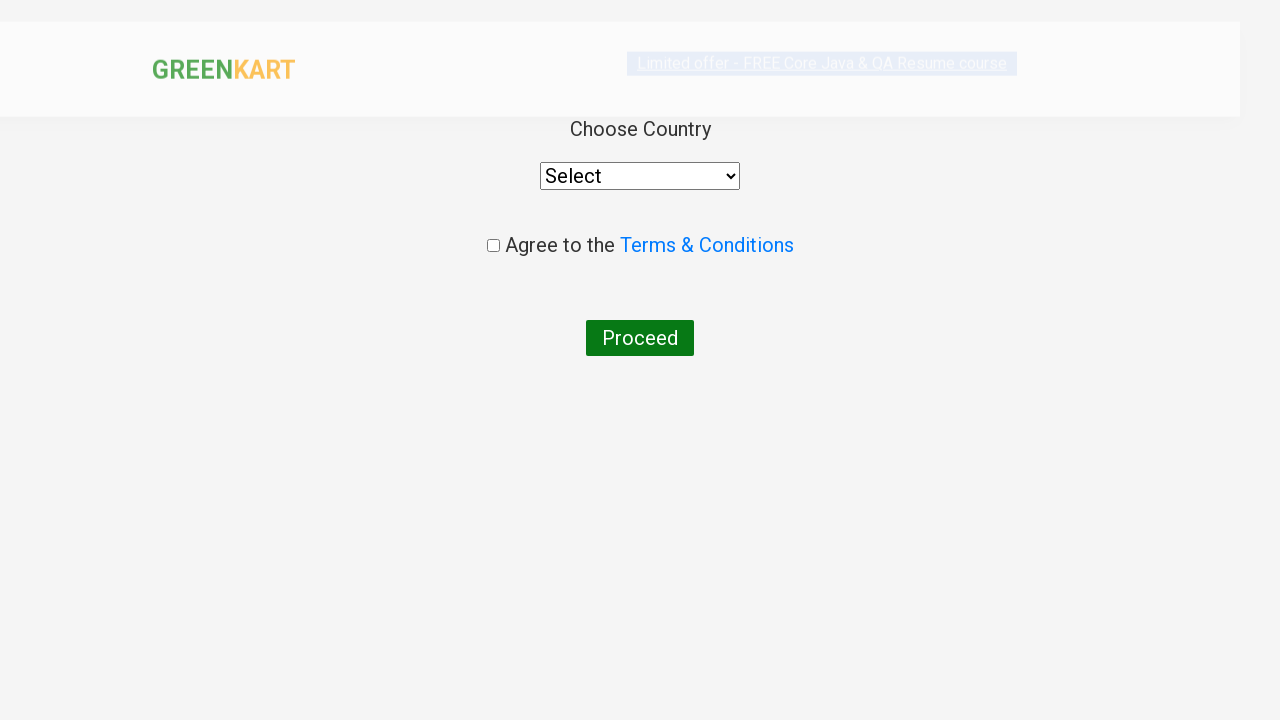

Selected Belgium from country dropdown on select
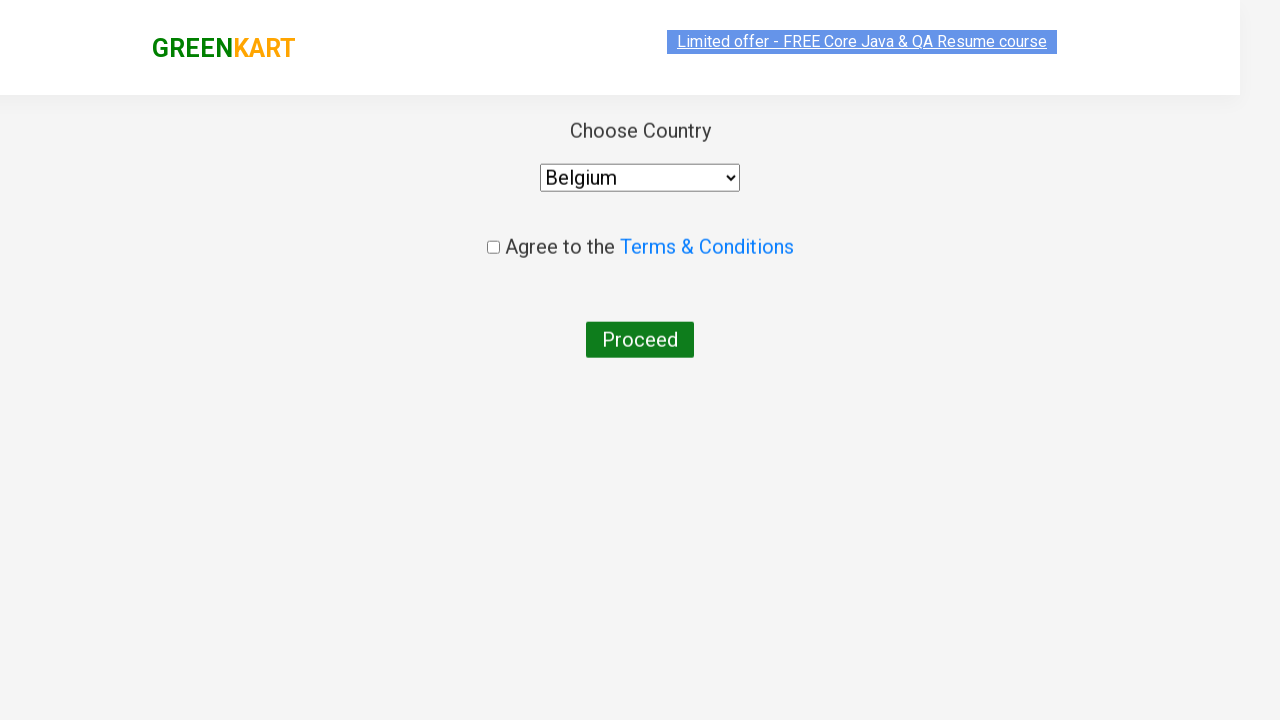

Checked the terms and conditions checkbox at (493, 246) on input[type='checkbox']
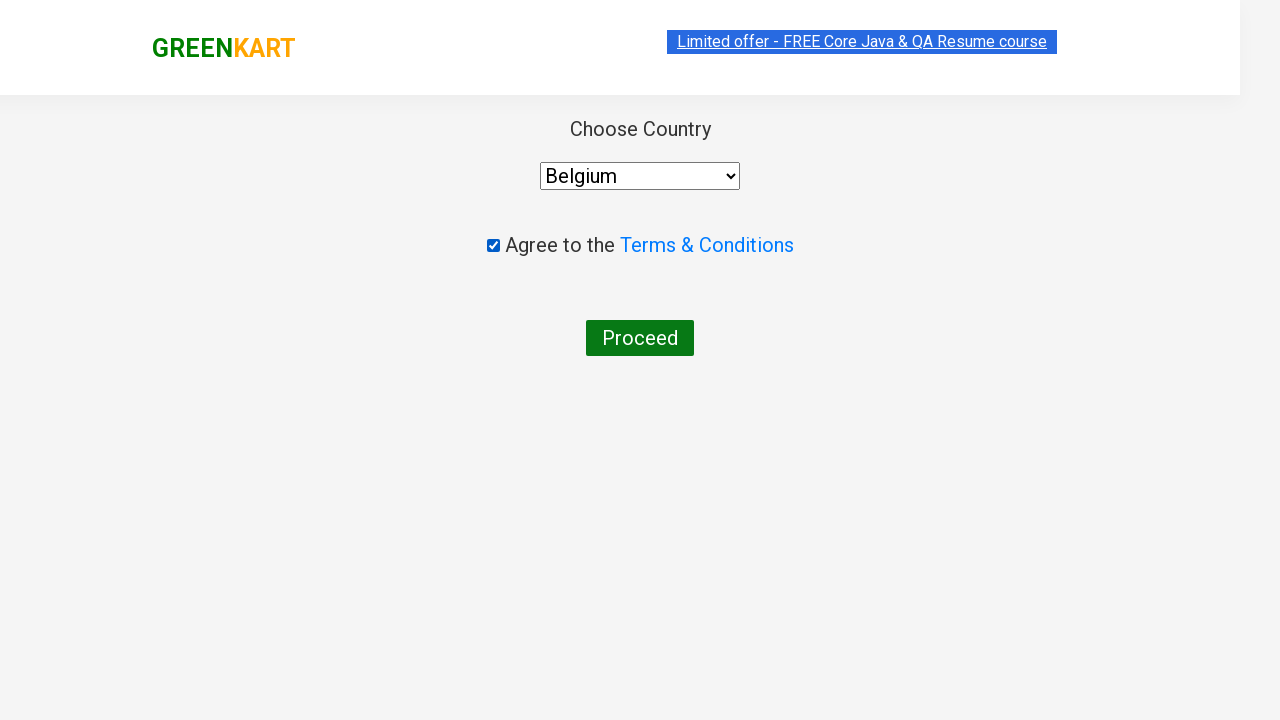

Clicked Proceed button to place order at (640, 338) on text=Proceed
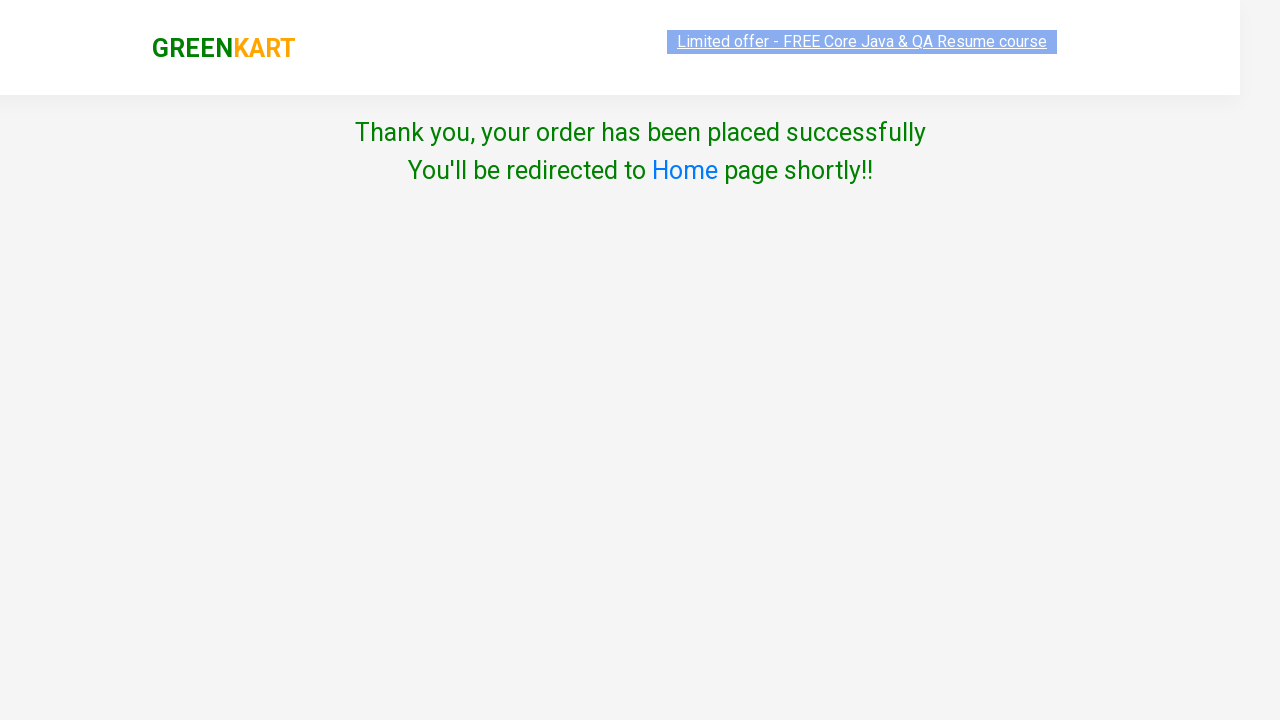

Order successfully placed - navigated to confirmation page
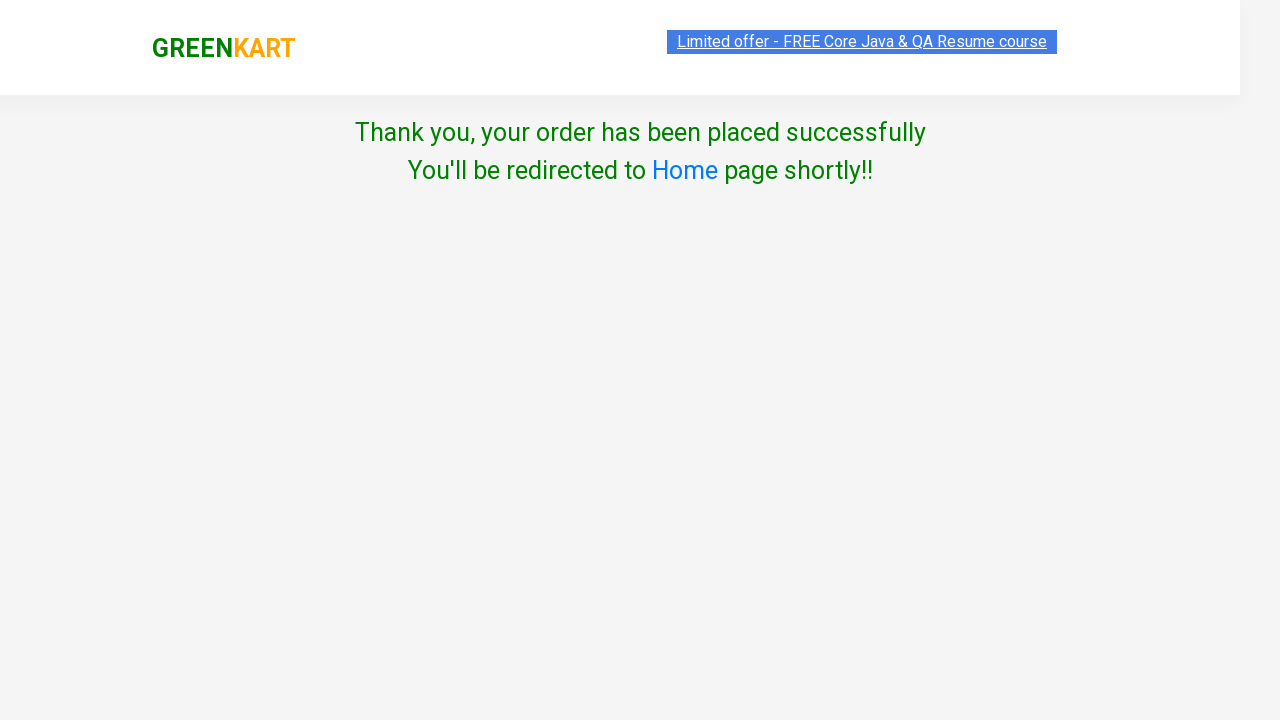

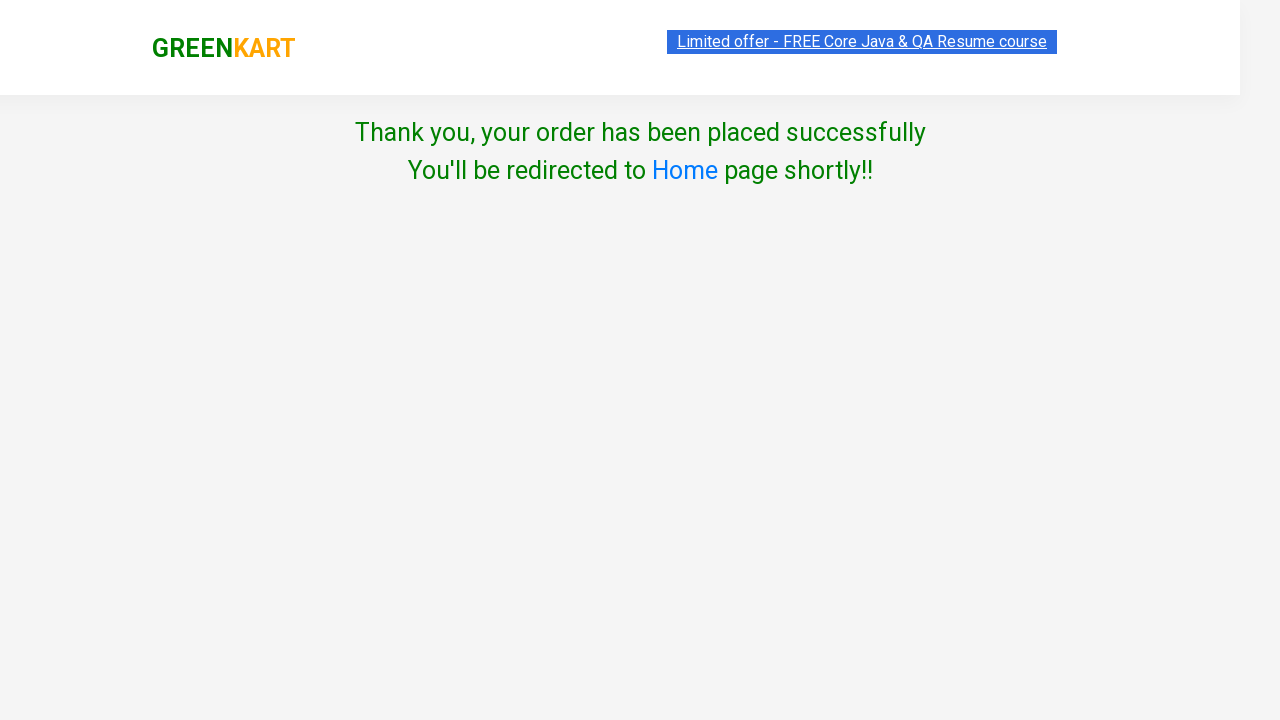